Tests a practice form by filling in email, password, name fields, checking a checkbox, selecting a radio button, and submitting the form to verify success message

Starting URL: https://rahulshettyacademy.com/angularpractice/

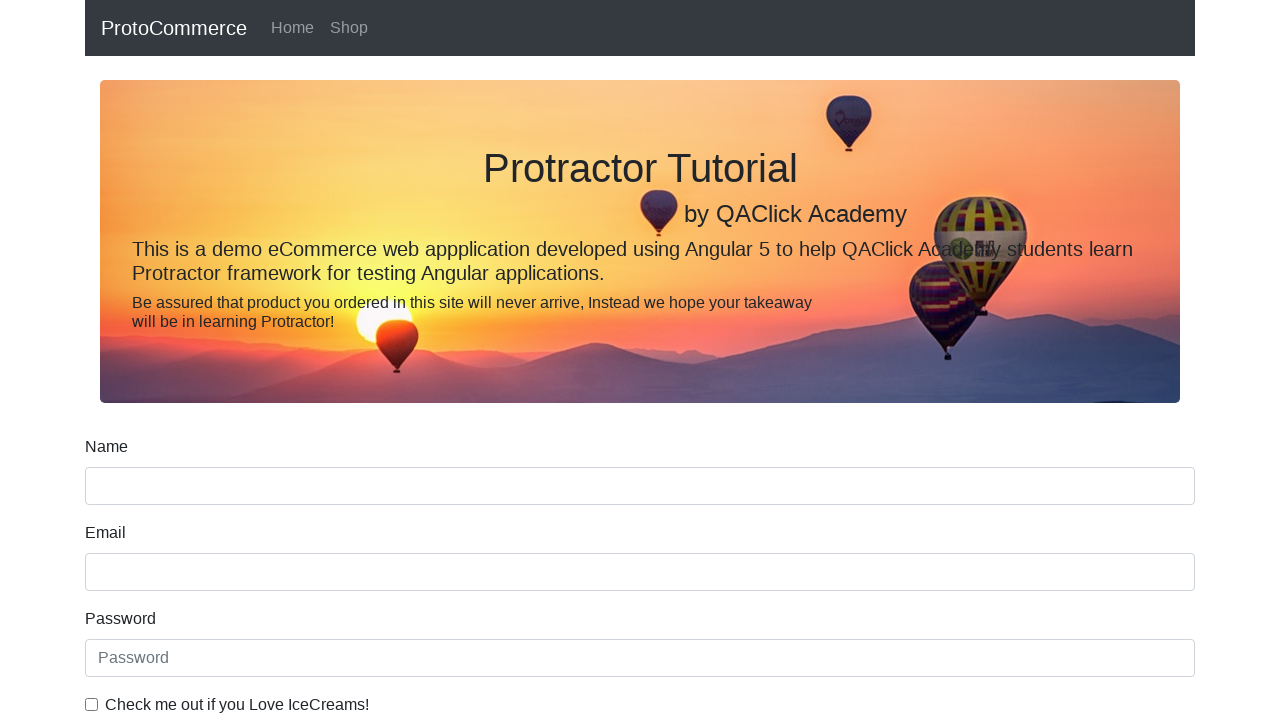

Filled email field with 'hello@gmail.com' on input[name='email']
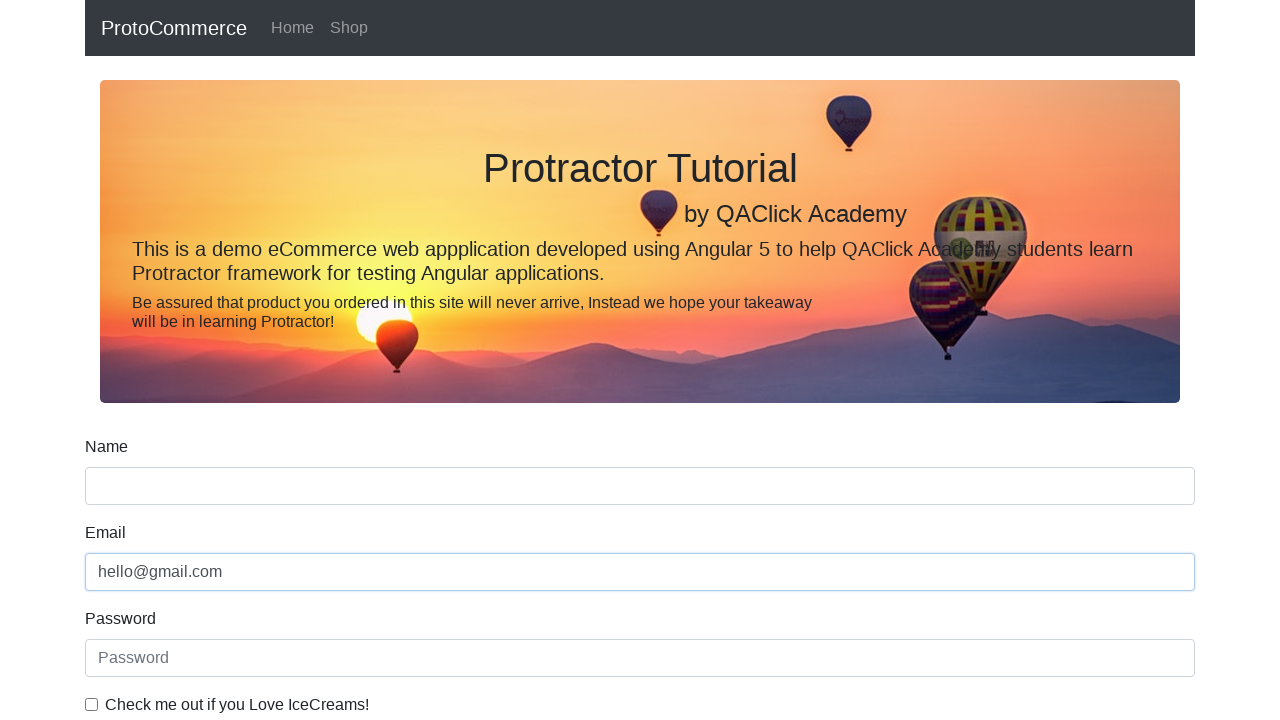

Filled password field with '123456' on #exampleInputPassword1
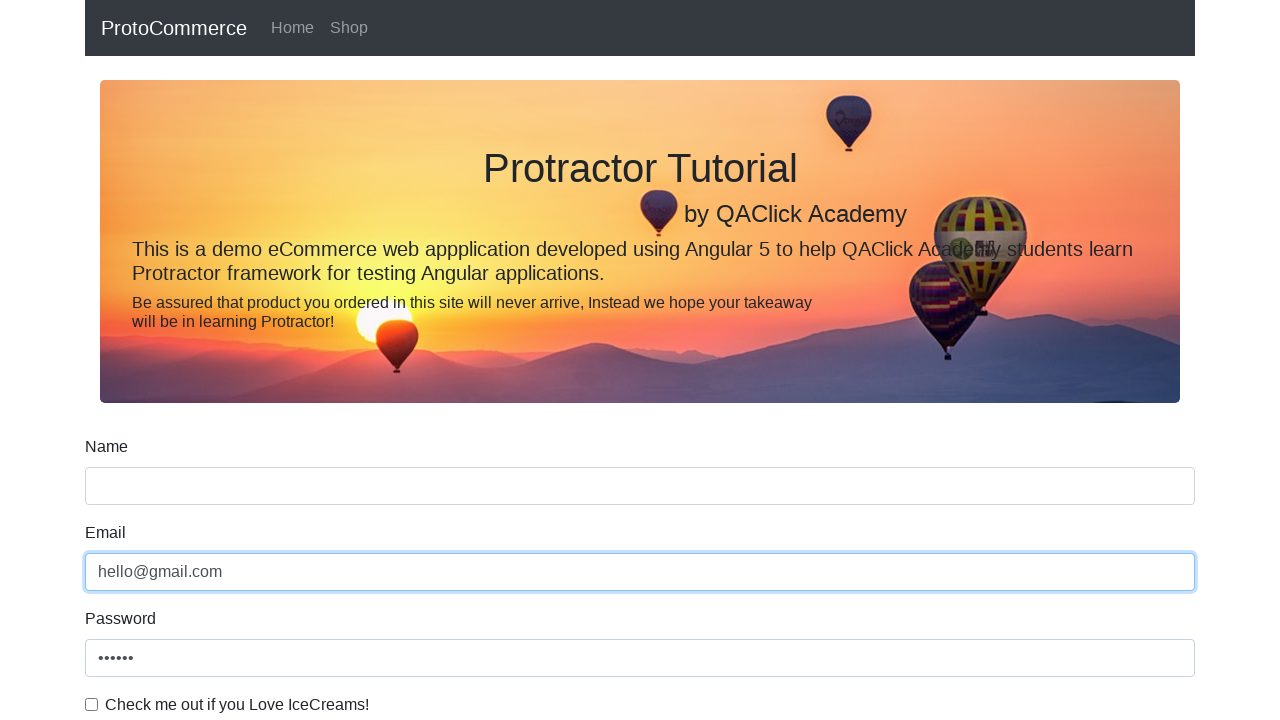

Checked the checkbox at (92, 704) on #exampleCheck1
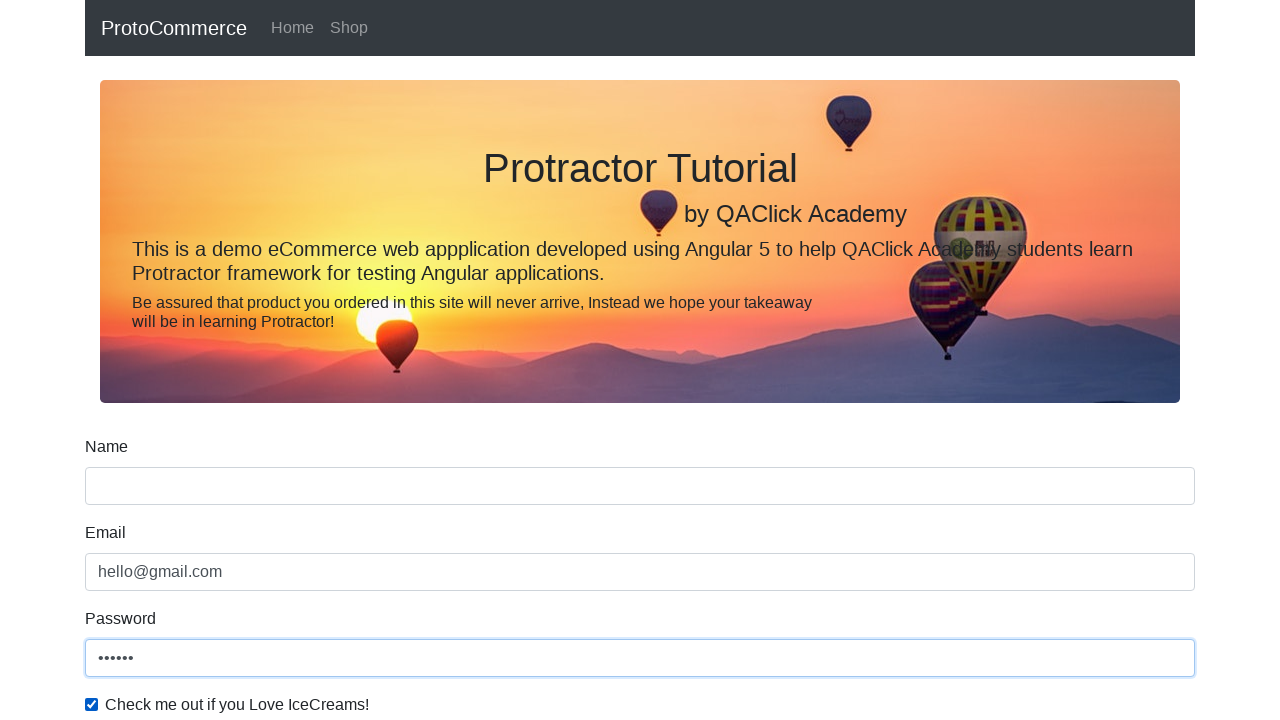

Filled name field with 'Aeriel' on input[name='name']
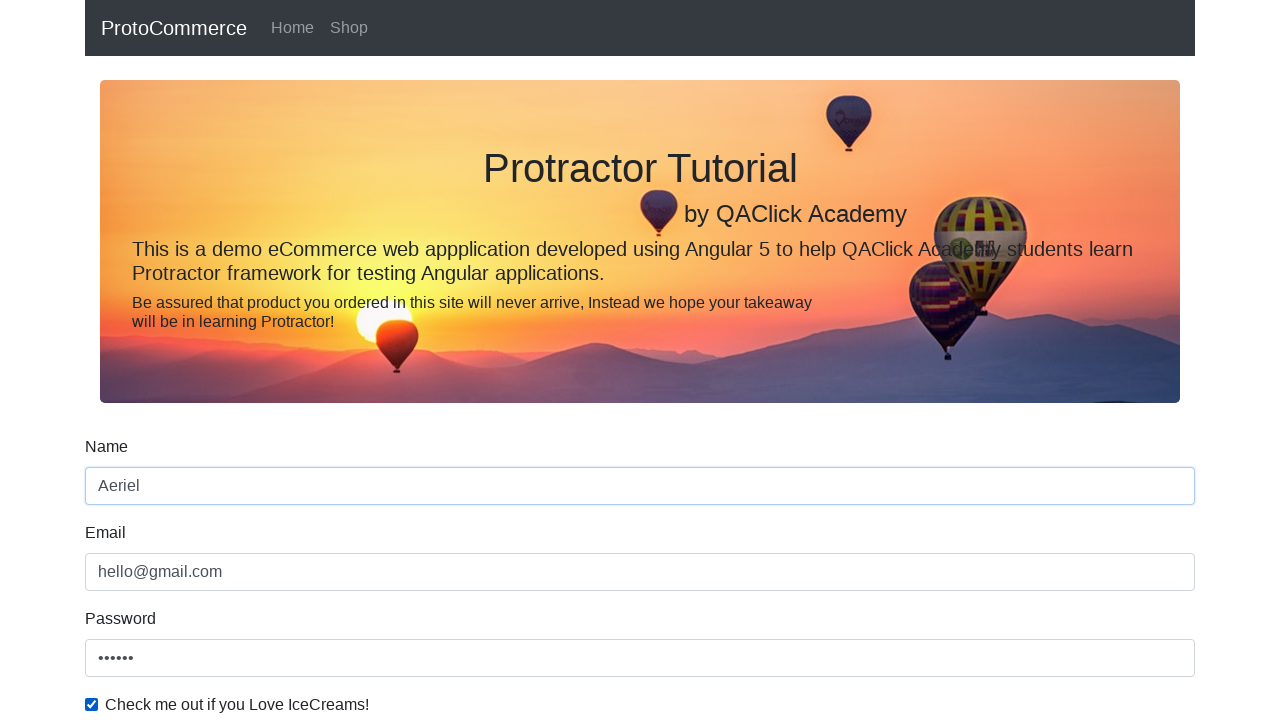

Selected radio button option at (238, 360) on #inlineRadio1
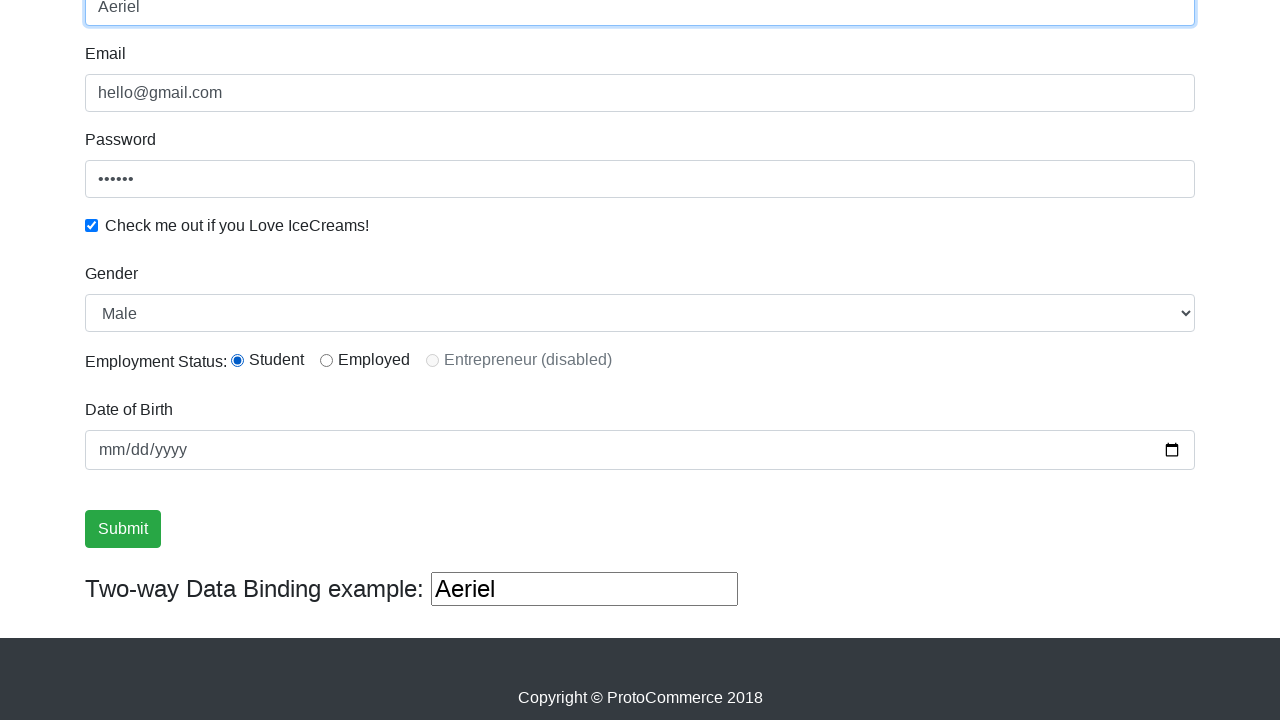

Clicked submit button to submit form at (123, 529) on input[type='submit']
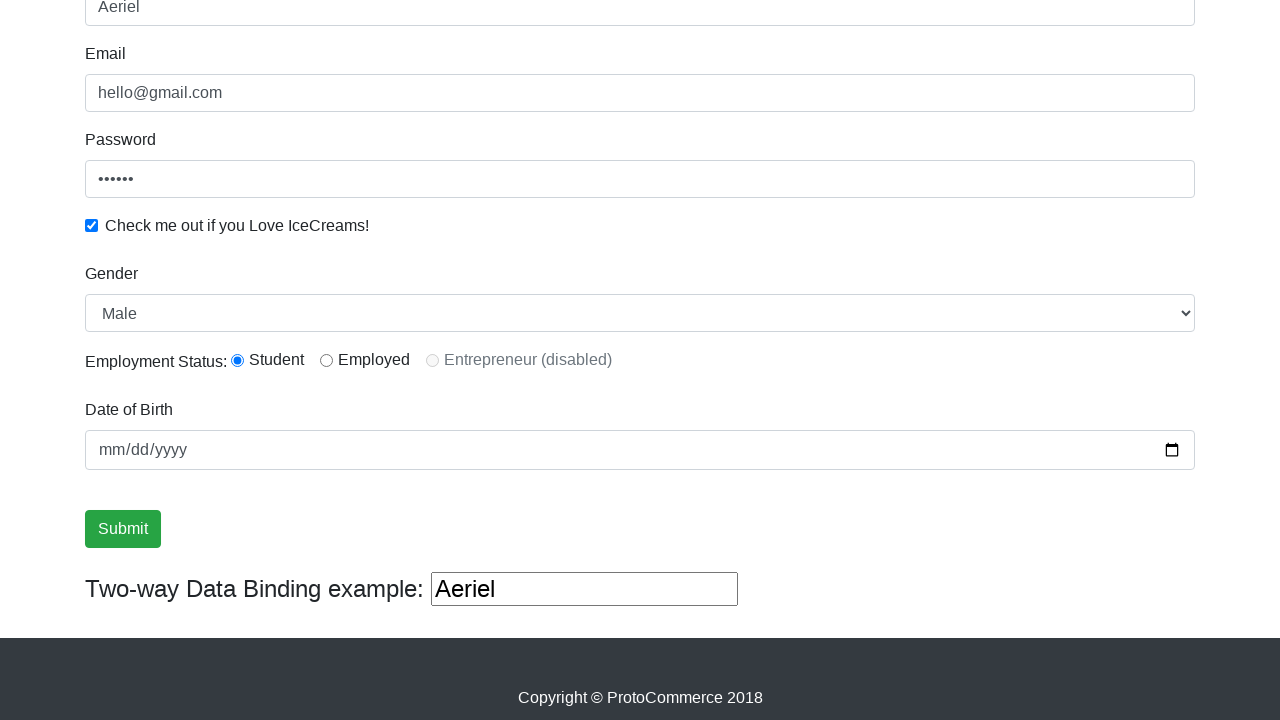

Success message appeared after form submission
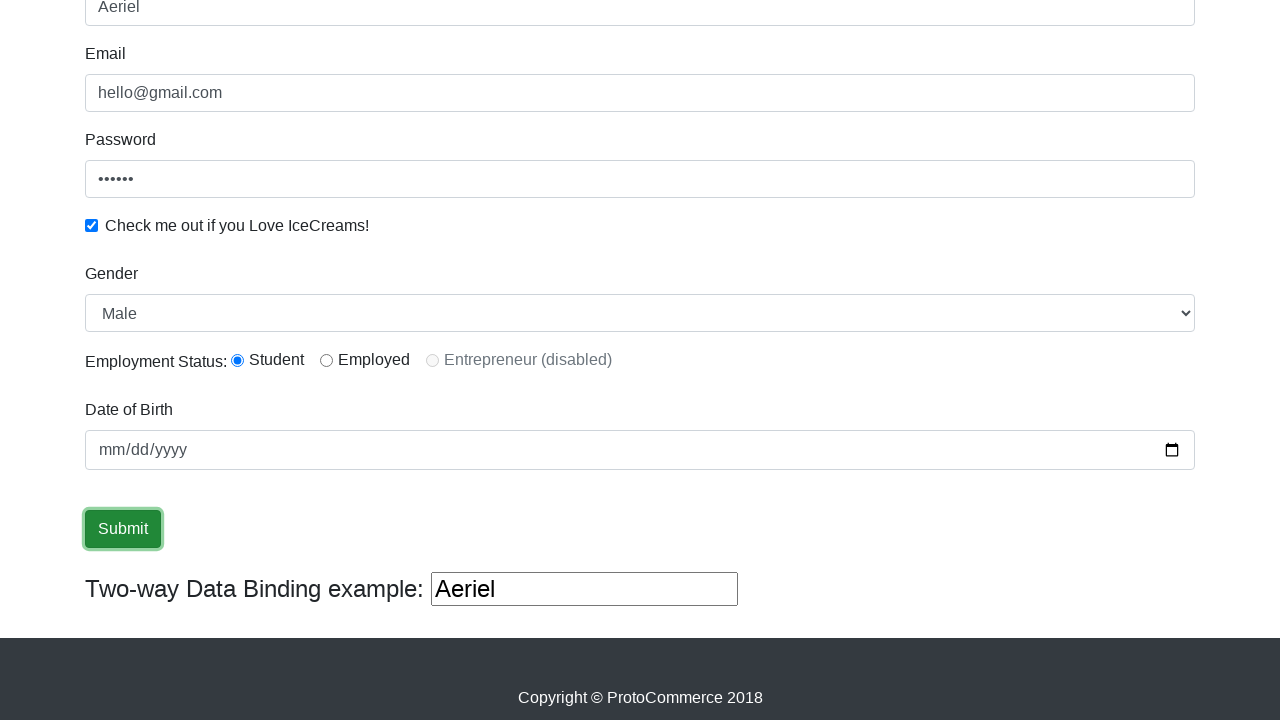

Filled third text input field with 'hellowworld' on (//input[@type='text'])[3]
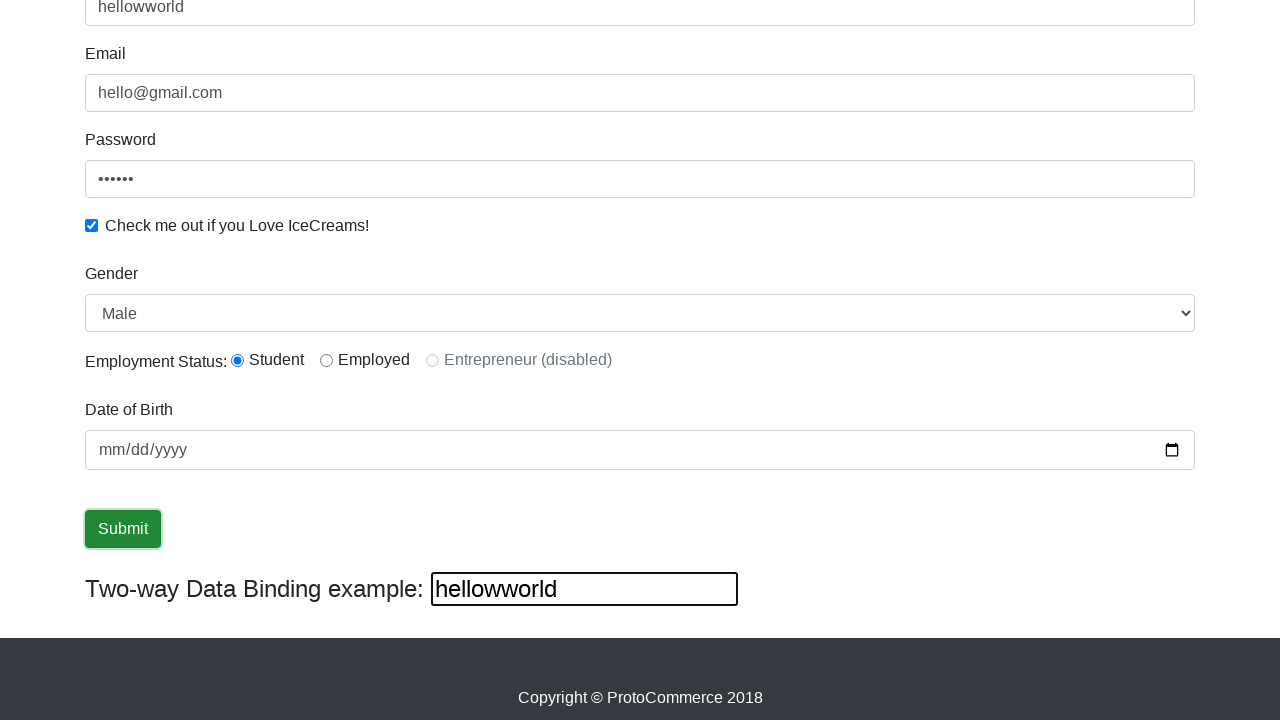

Cleared the third text input field on (//input[@type='text'])[3]
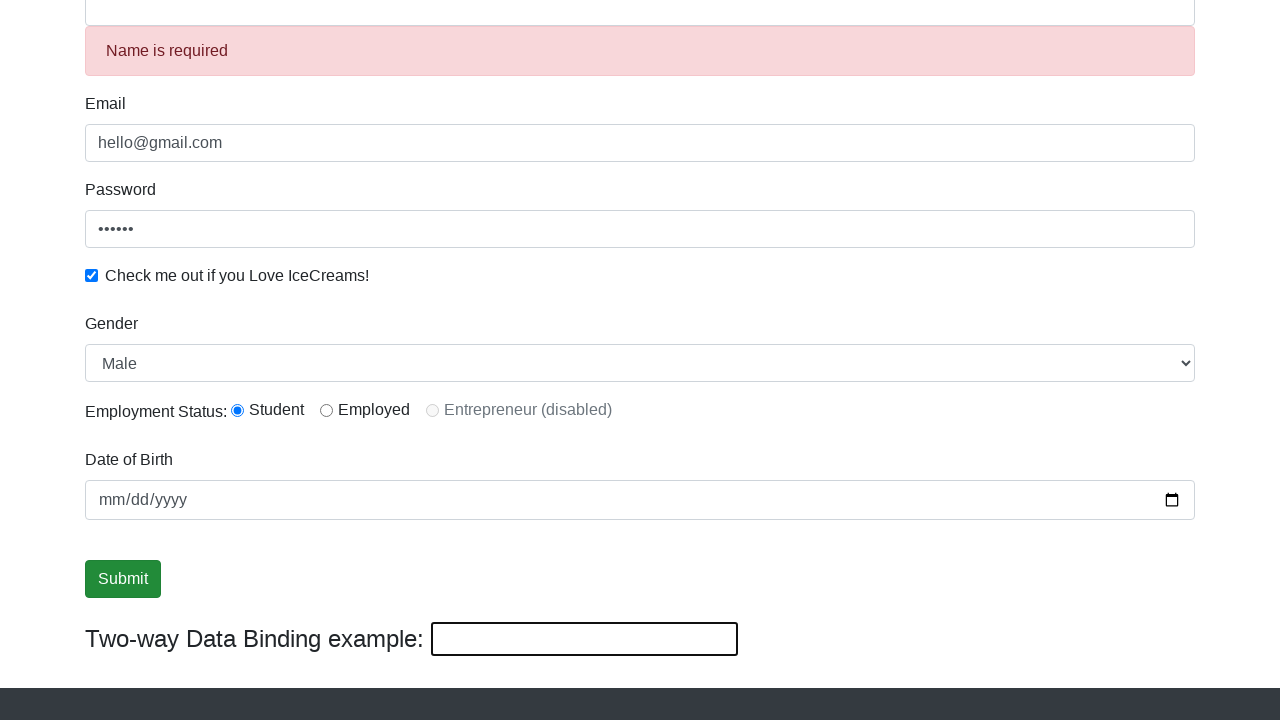

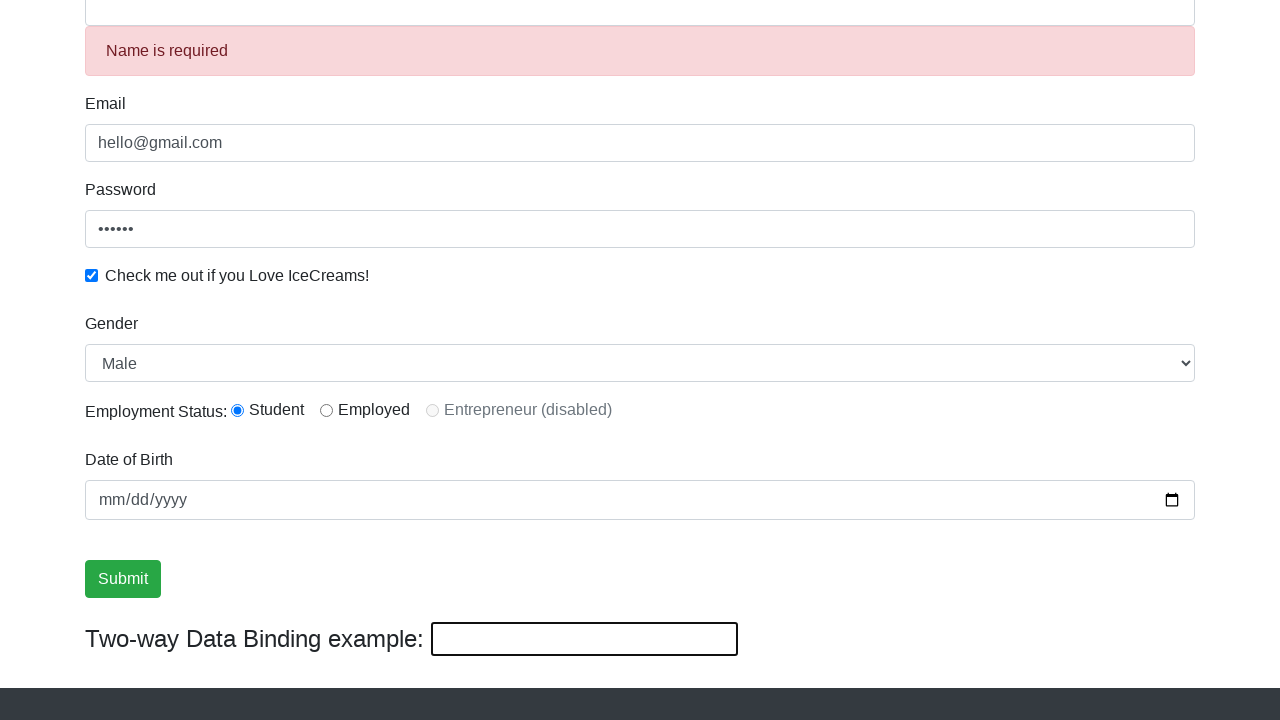